Tests successful login flow by entering valid credentials, verifying login success, and then logging out

Starting URL: https://the-internet.herokuapp.com/login

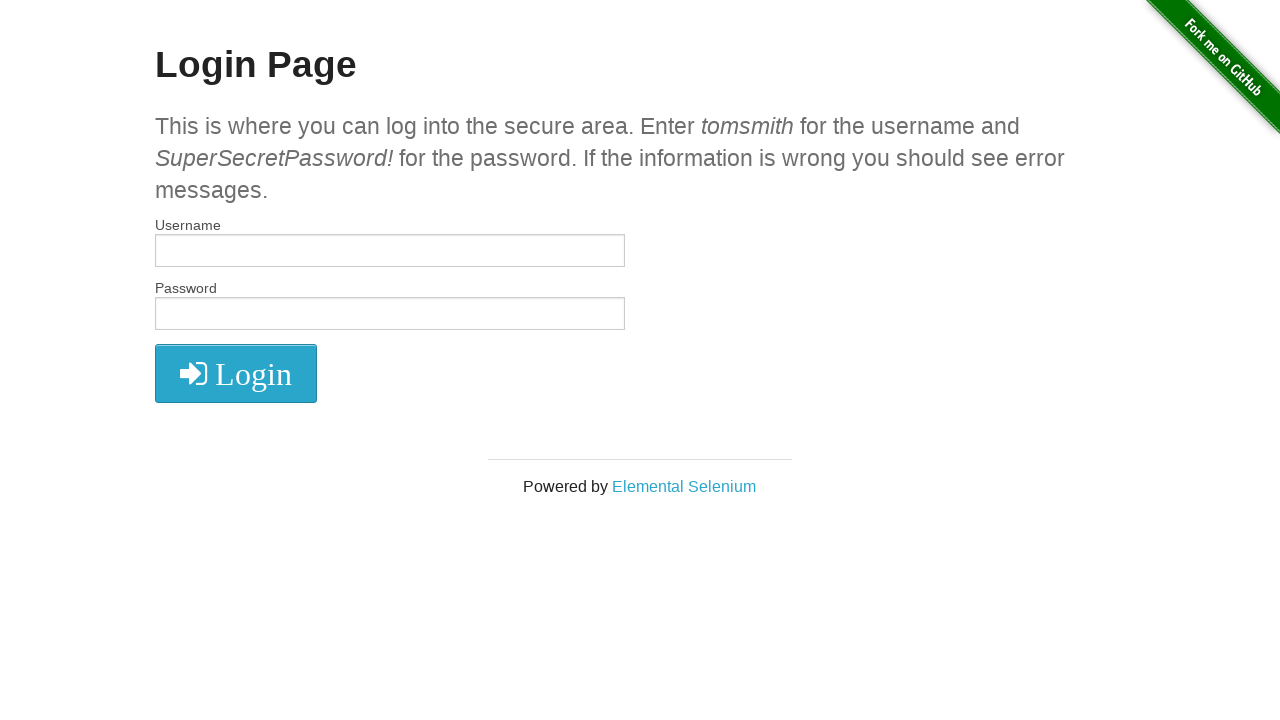

Filled username field with 'tomsmith' on #username
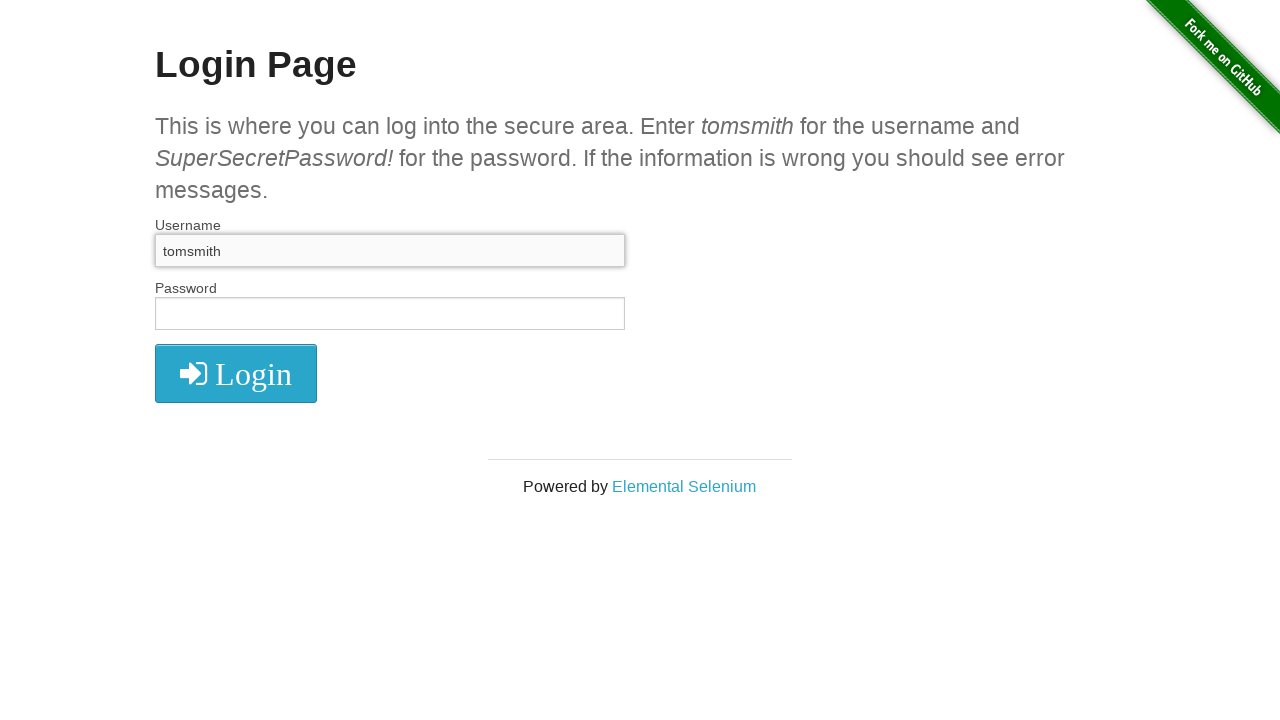

Filled password field with 'SuperSecretPassword!' on #password
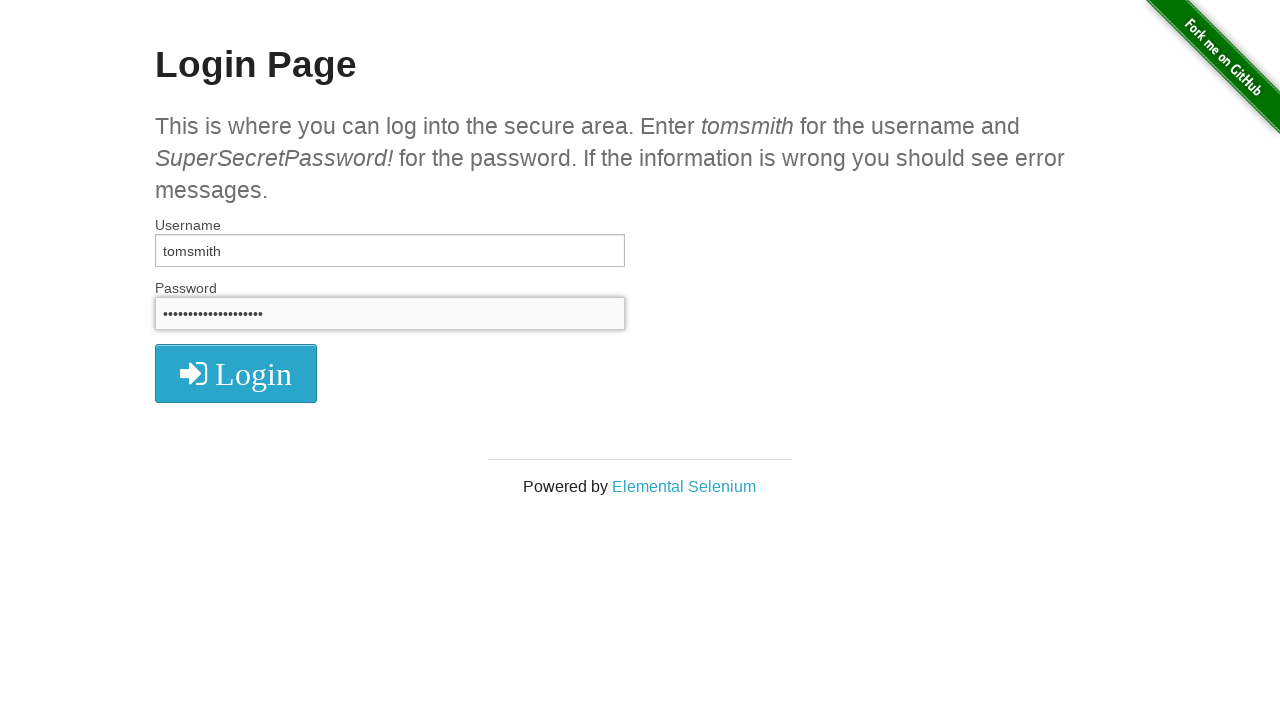

Pressed Enter to submit login form on #password
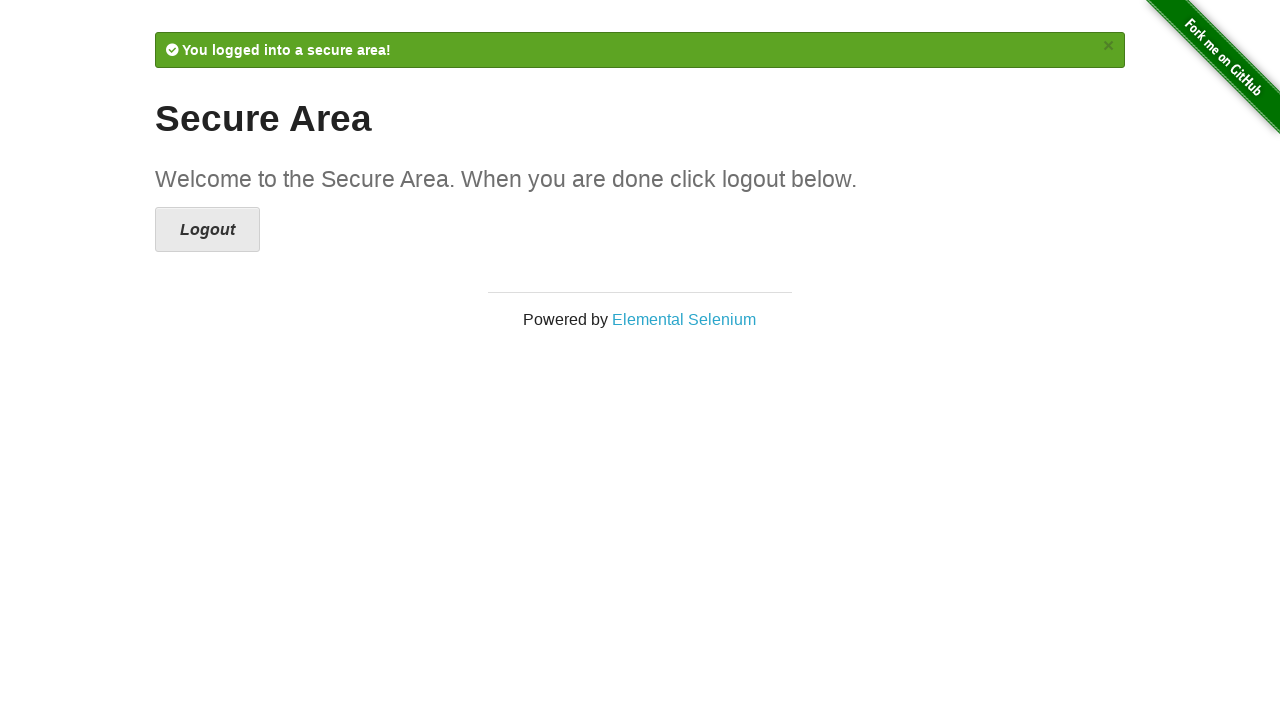

Clicked logout button at (208, 230) on .icon-signout
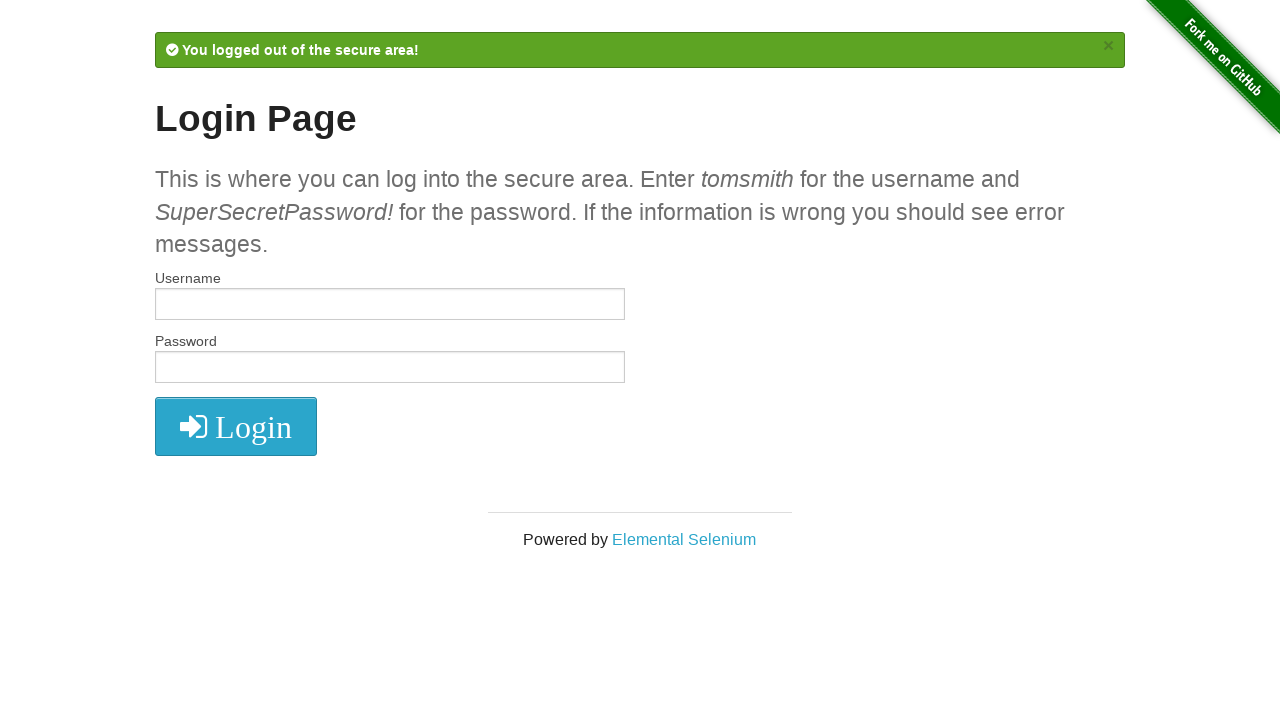

Logout message appeared on page
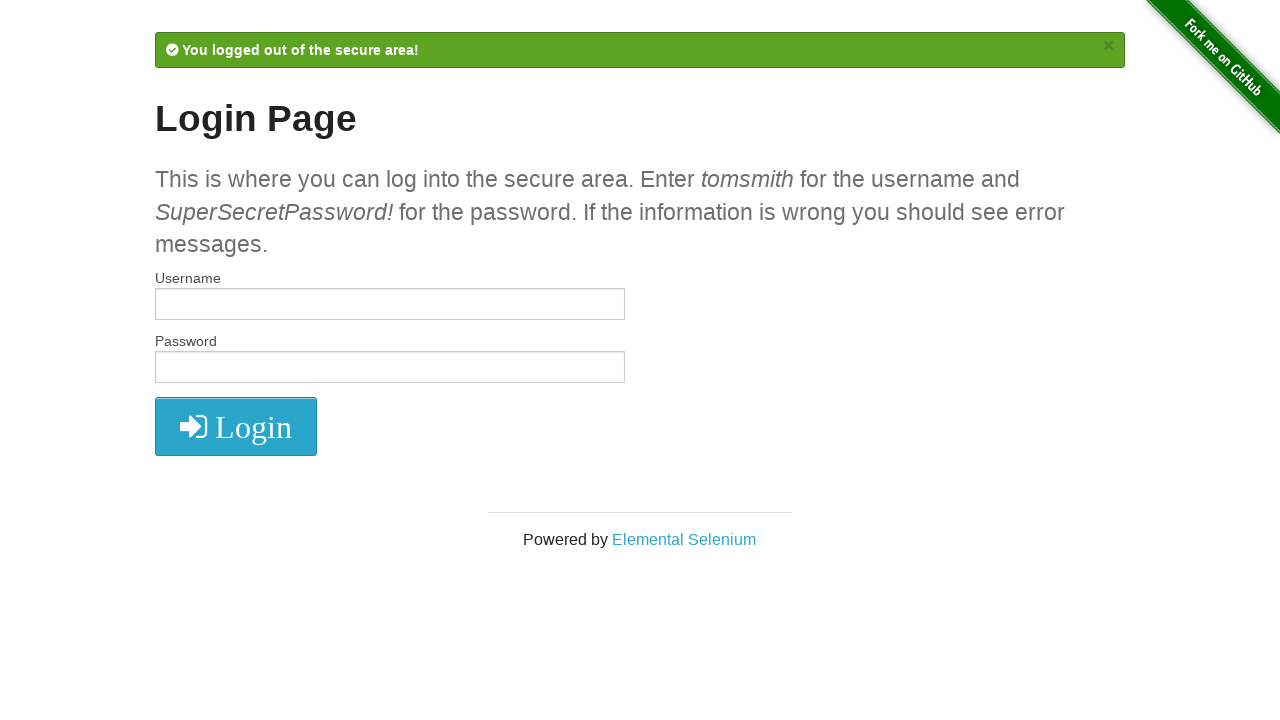

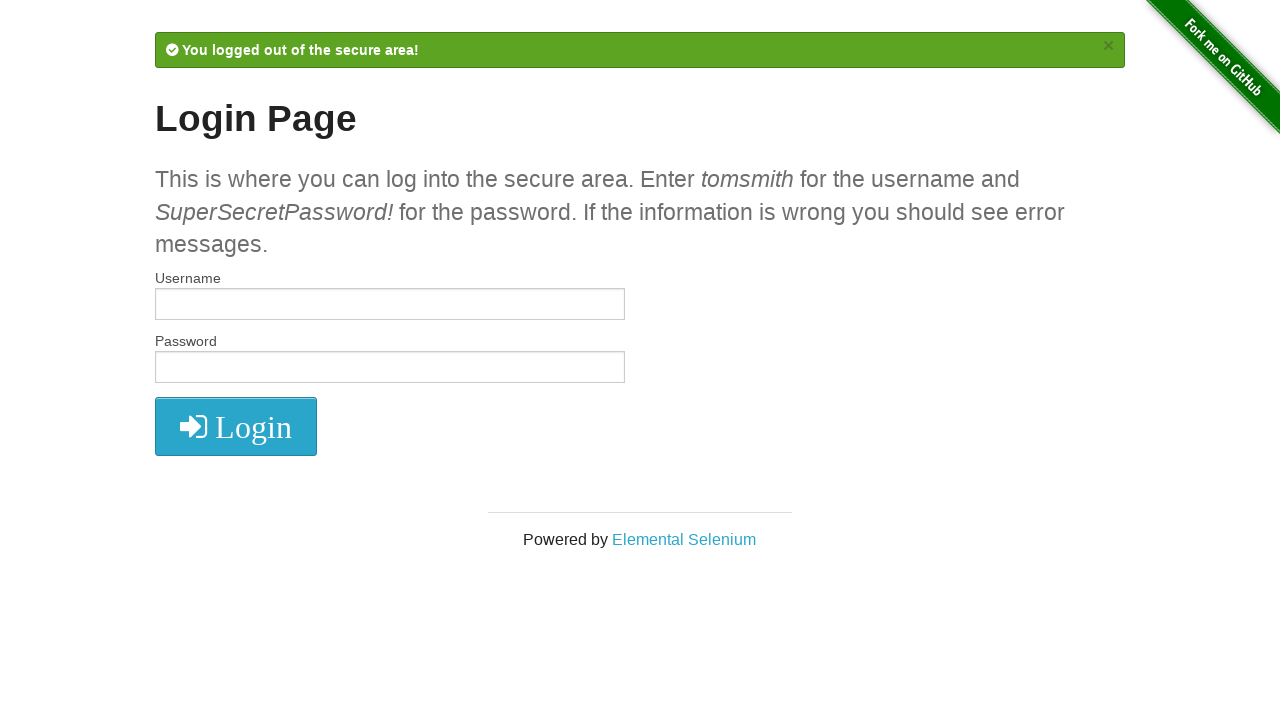